Checks if a checkbox is selected and verifies its state

Starting URL: https://www.w3schools.com/html/html_forms.asp

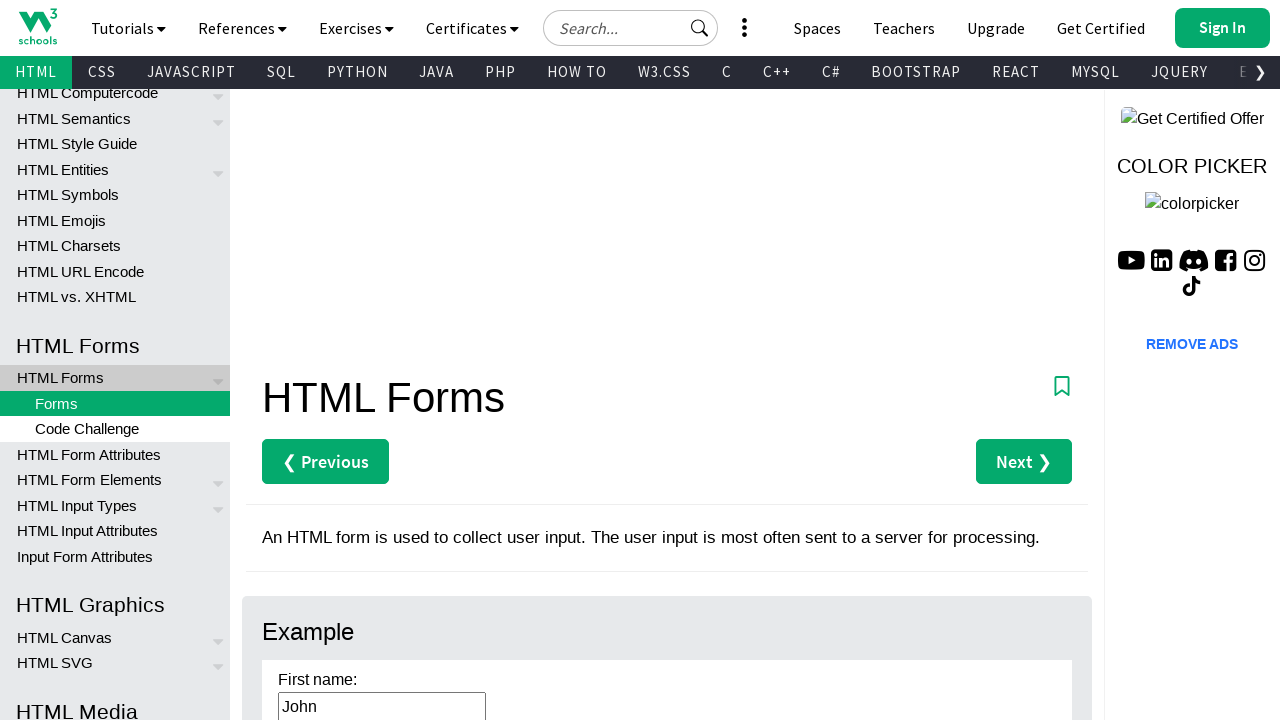

Navigated to W3Schools HTML forms page
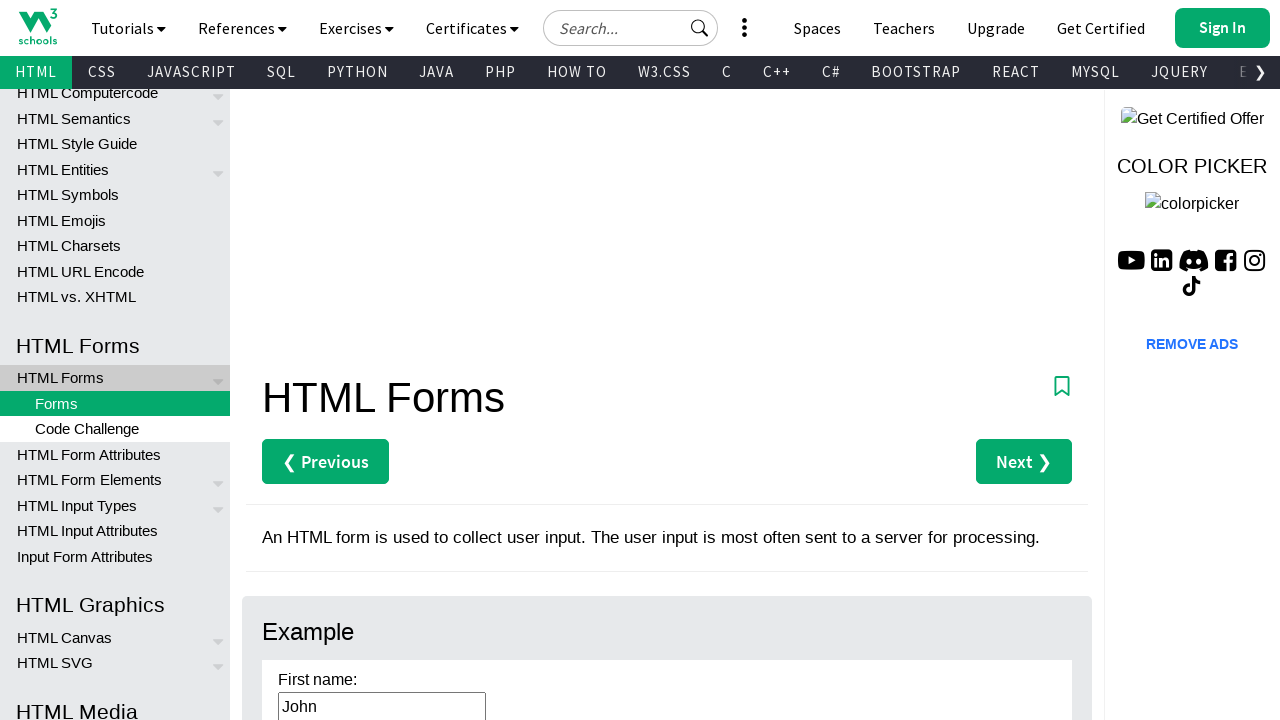

Located checkbox element with id 'vehicle1'
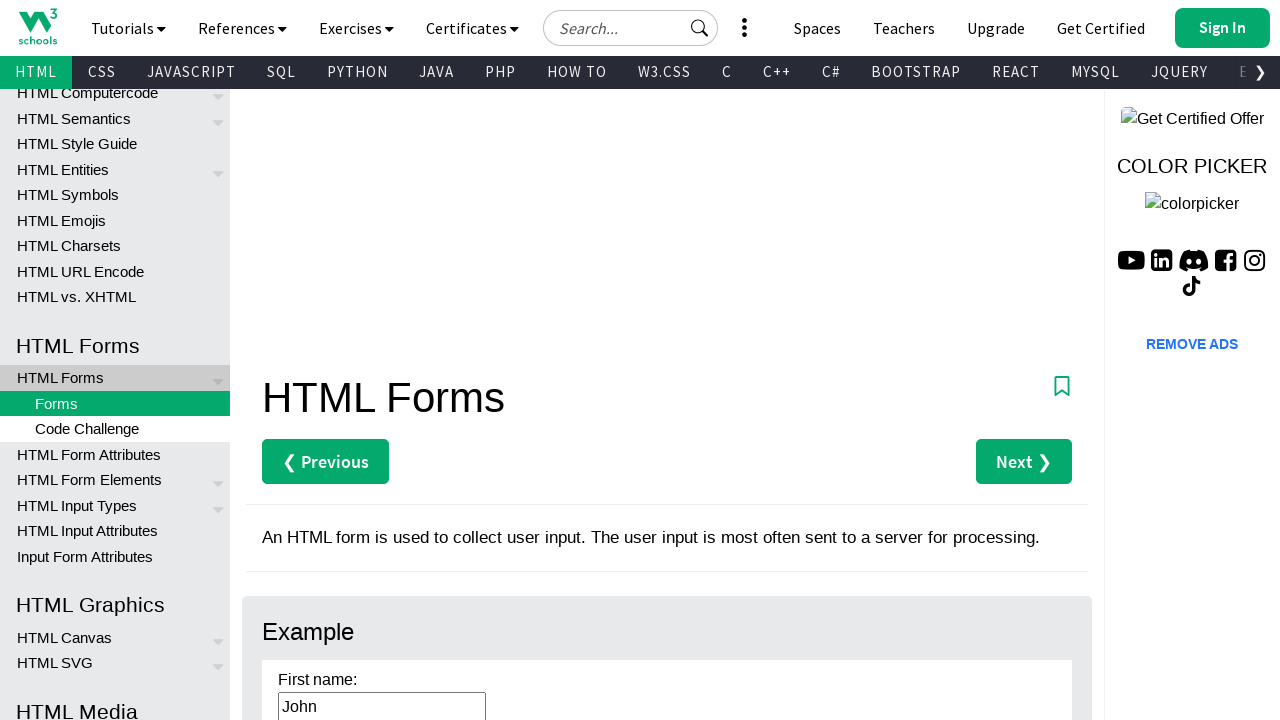

Checked checkbox state: False
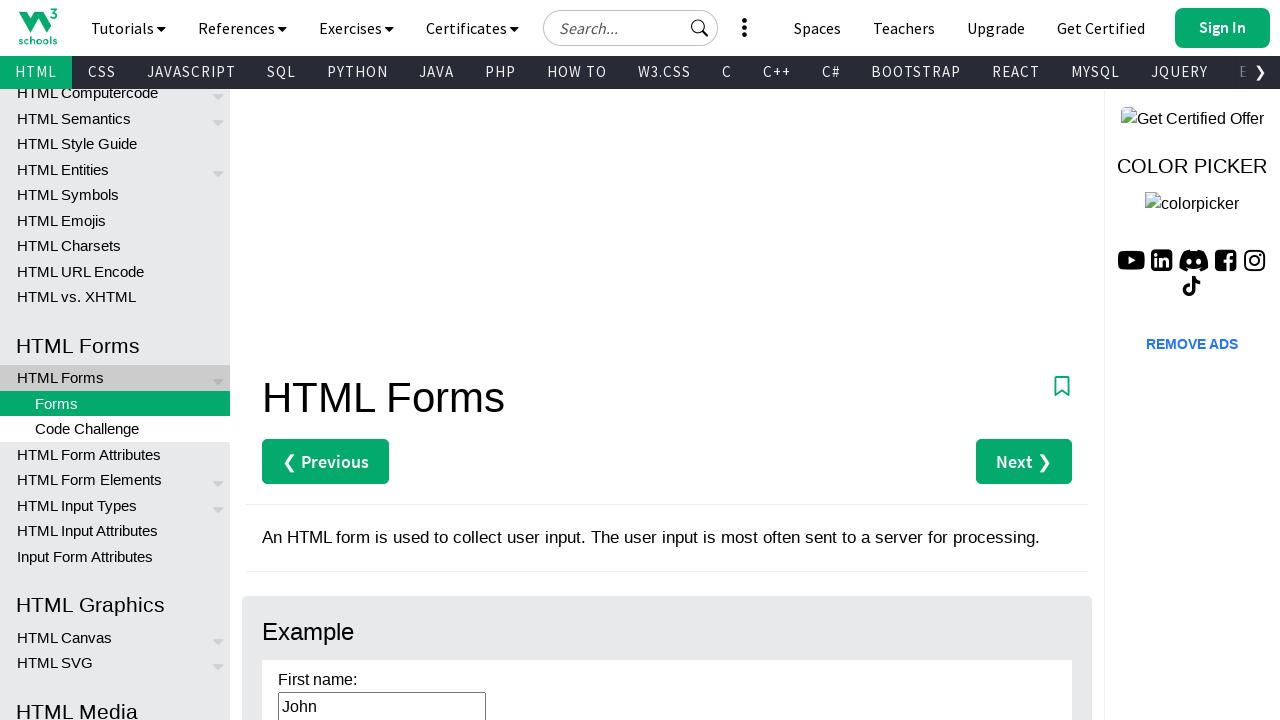

Printed checkbox state result: False
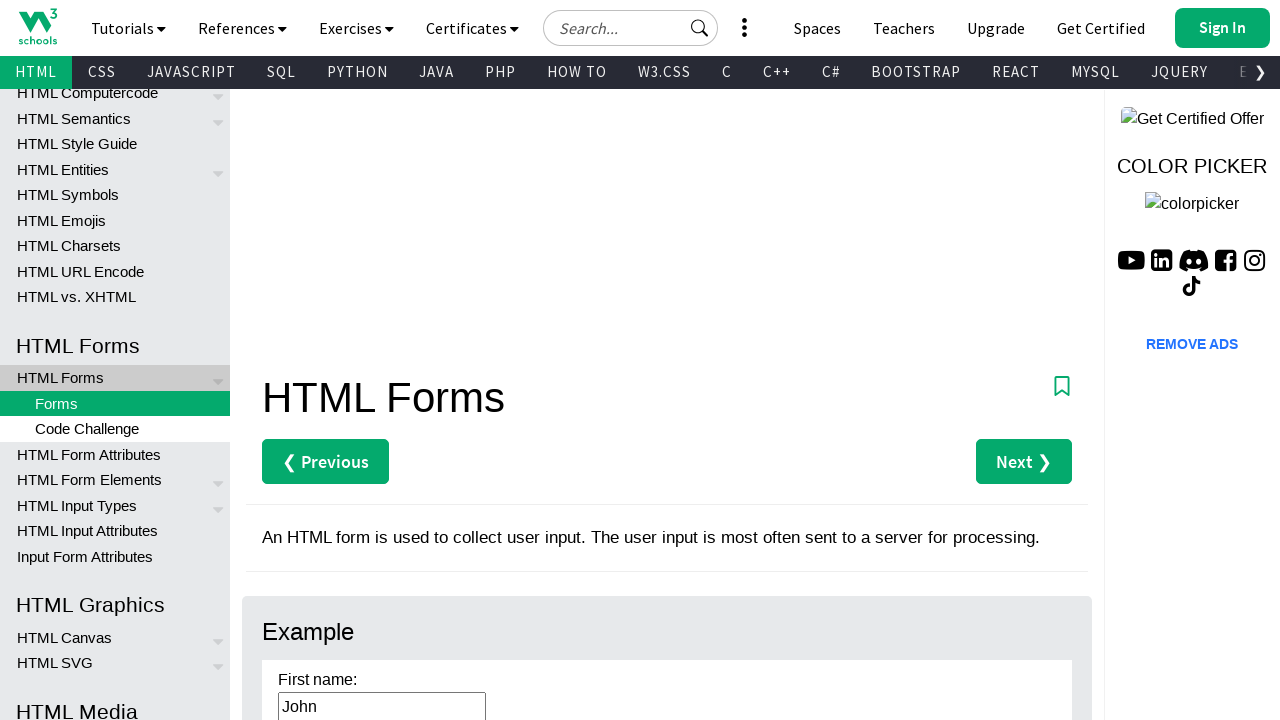

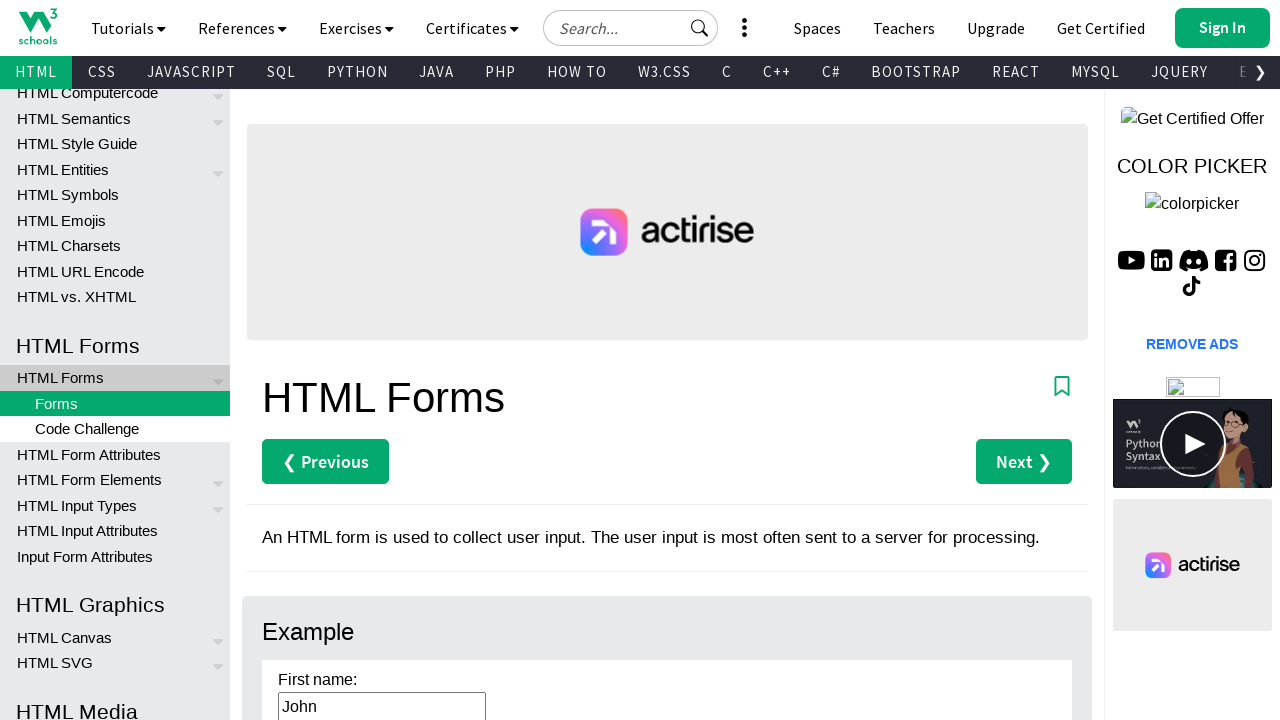